Identifies unique and duplicate surnames in the table using List and Set

Starting URL: http://automationbykrishna.com

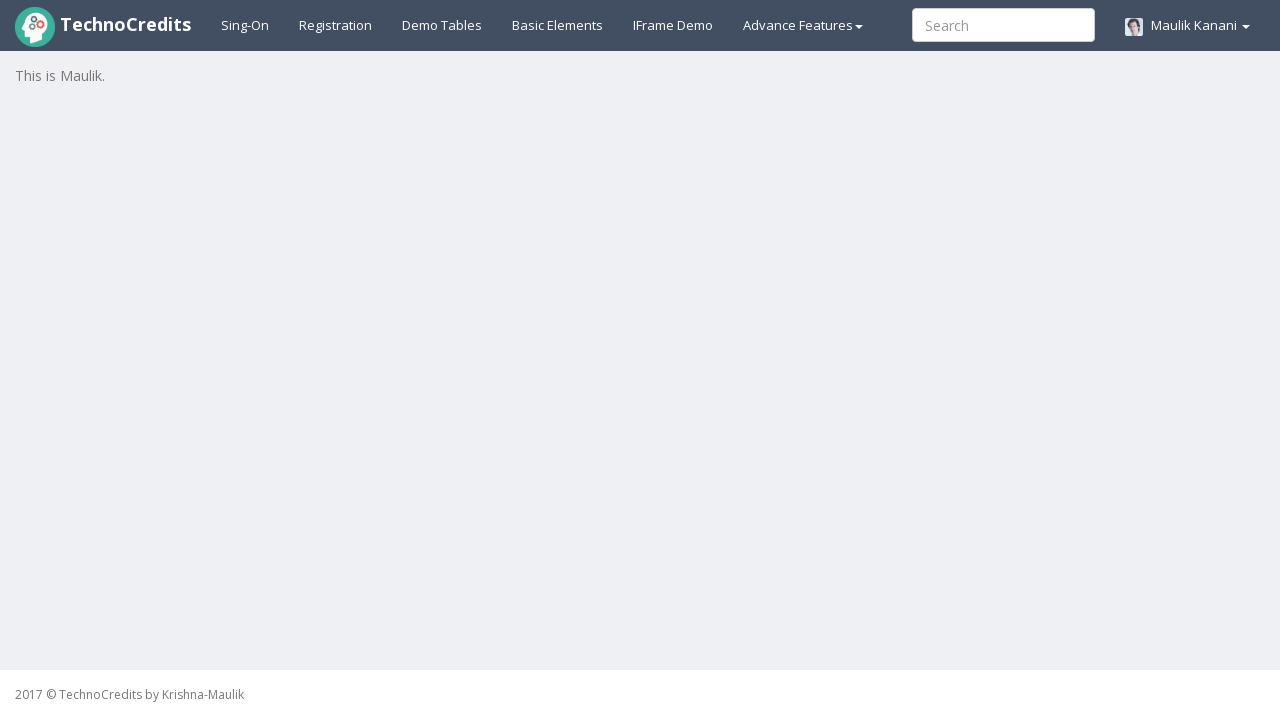

Clicked on Demo Table tab at (442, 25) on xpath=//a[@id='demotable']
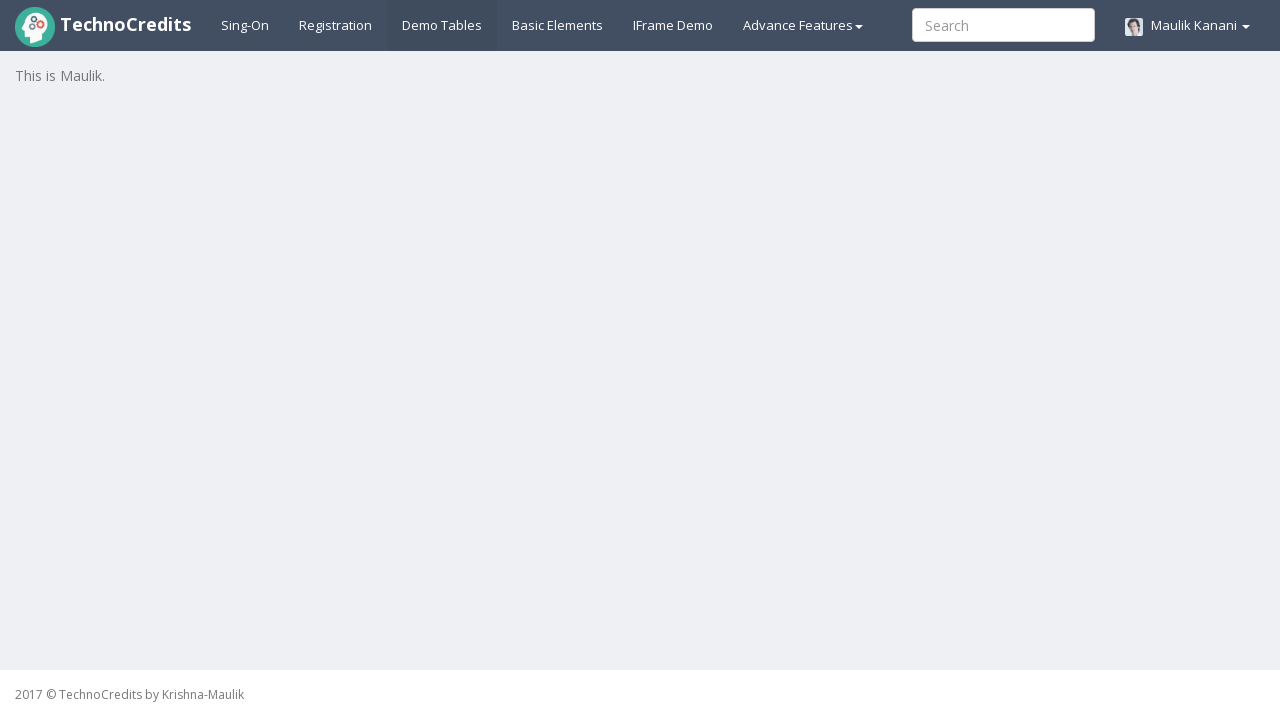

Table loaded with surname column visible
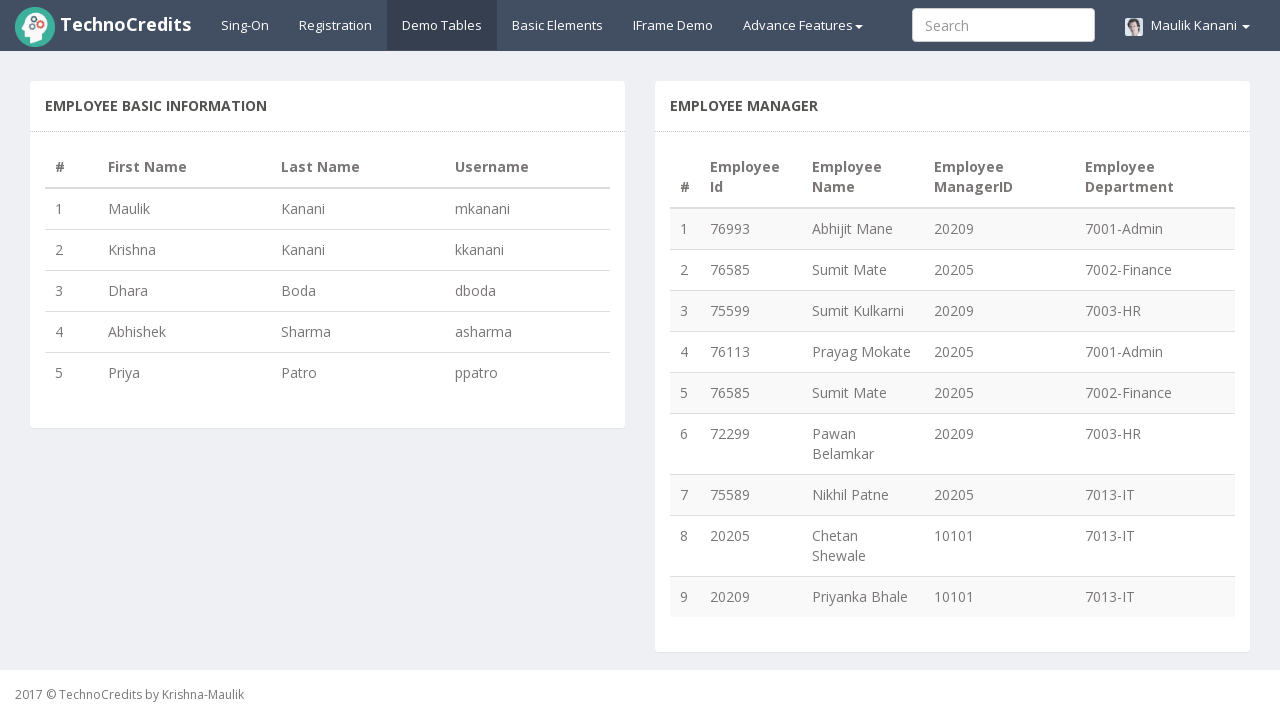

Extracted all surnames from table
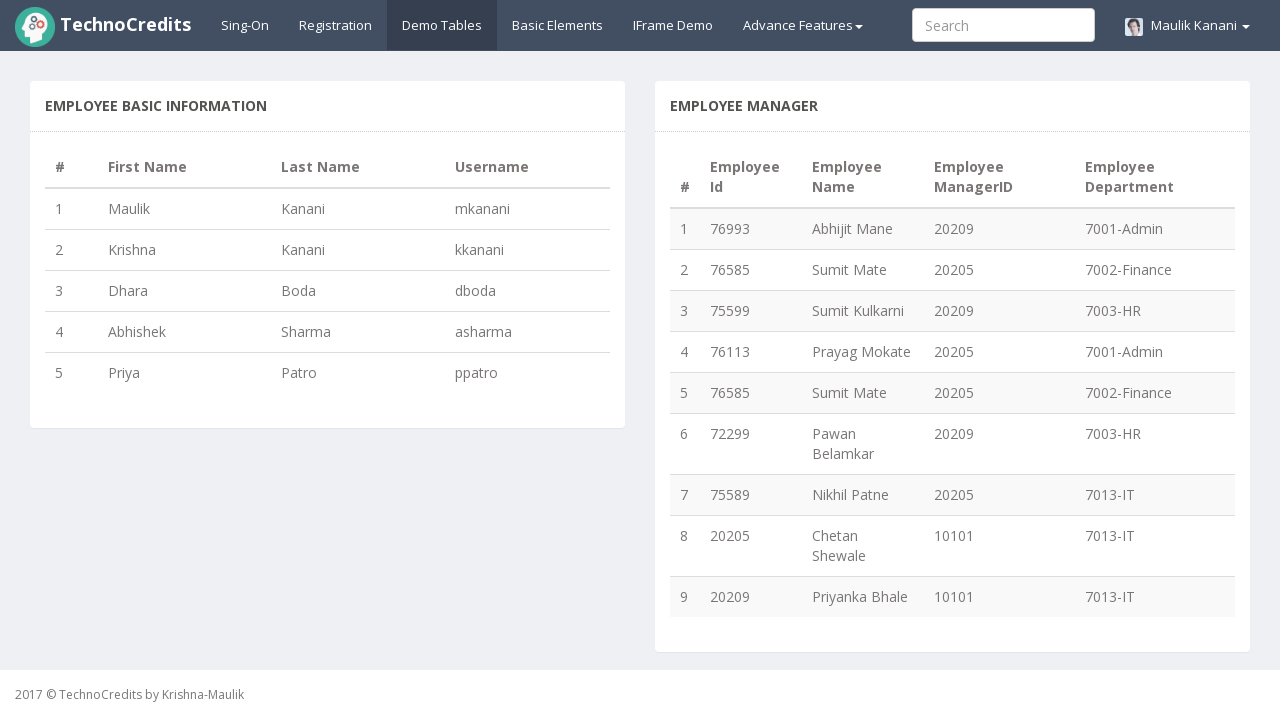

Identified 4 unique surnames and 1 duplicate surnames using List and Set
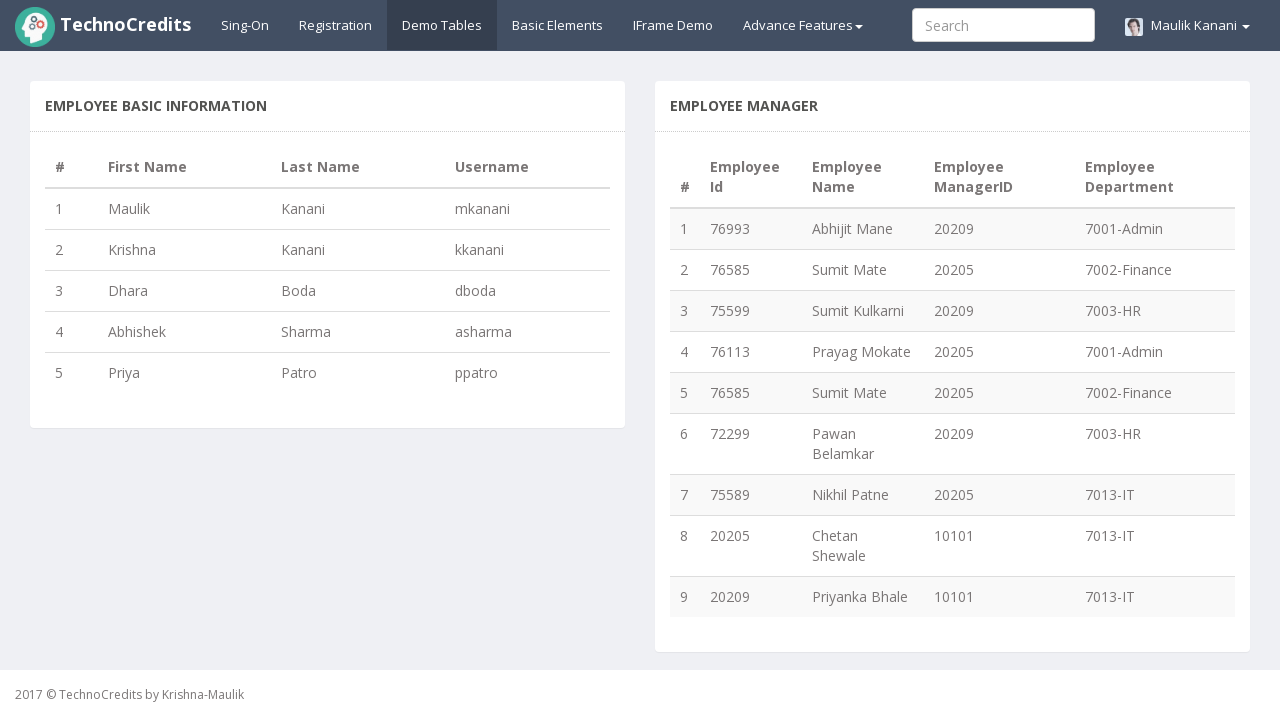

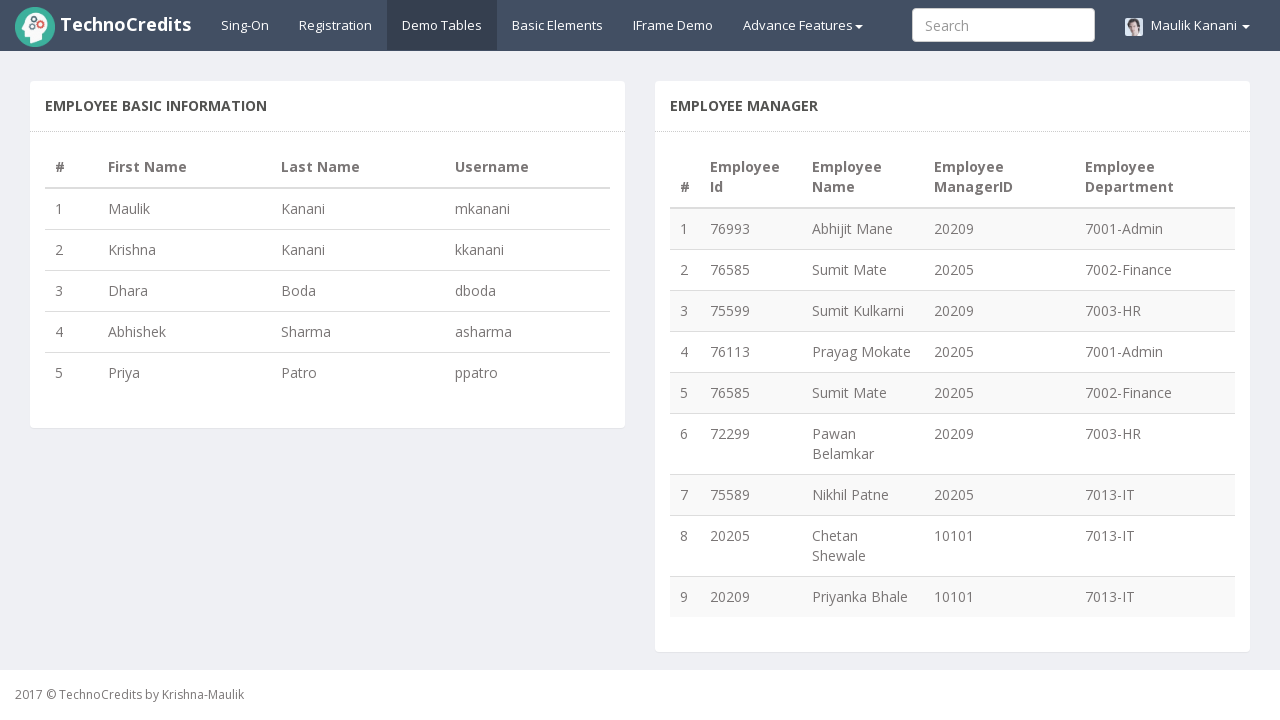